Tests editing a todo item by double-clicking, changing the text, and pressing Enter

Starting URL: https://demo.playwright.dev/todomvc

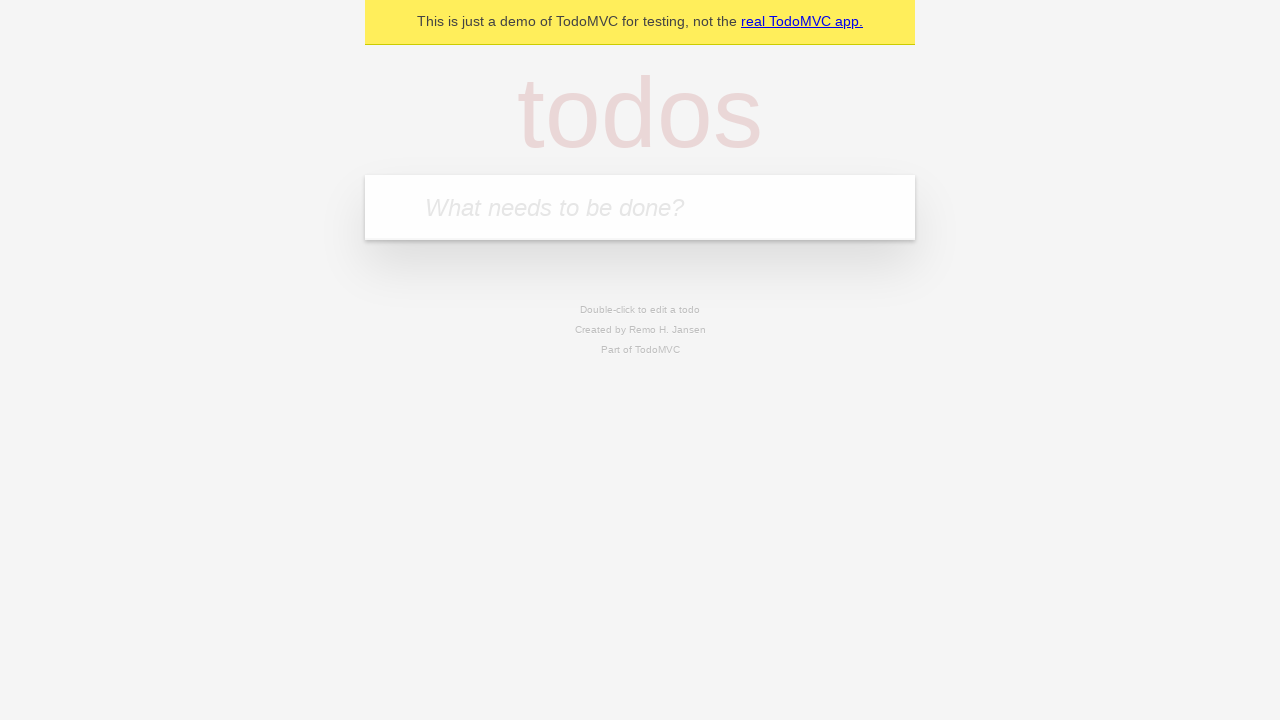

Filled todo input with 'buy some cheese' on internal:attr=[placeholder="What needs to be done?"i]
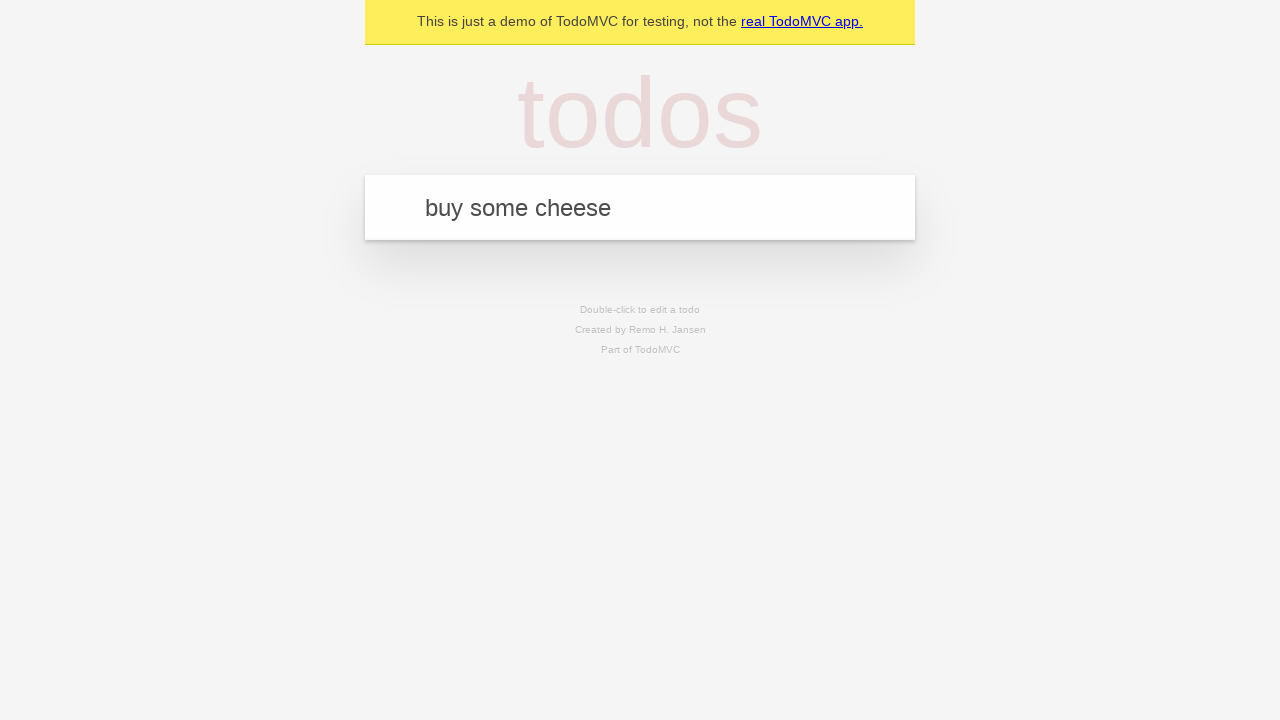

Pressed Enter to add first todo item on internal:attr=[placeholder="What needs to be done?"i]
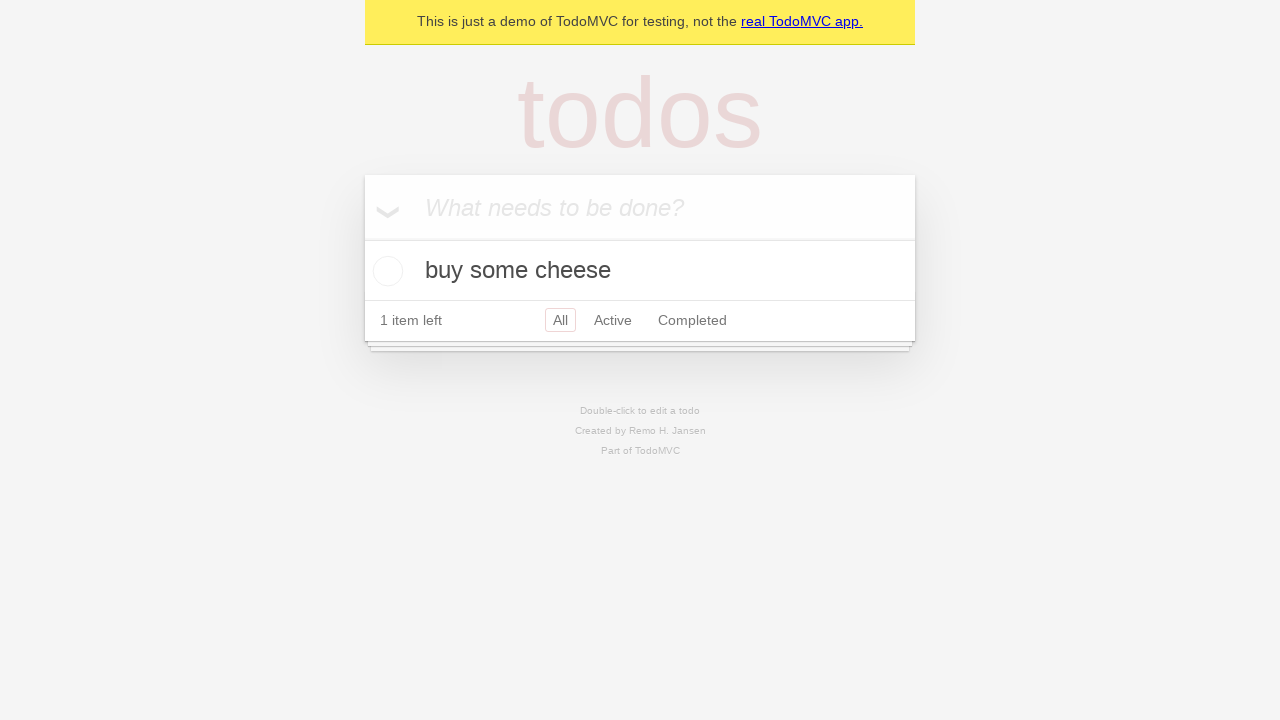

Filled todo input with 'feed the cat' on internal:attr=[placeholder="What needs to be done?"i]
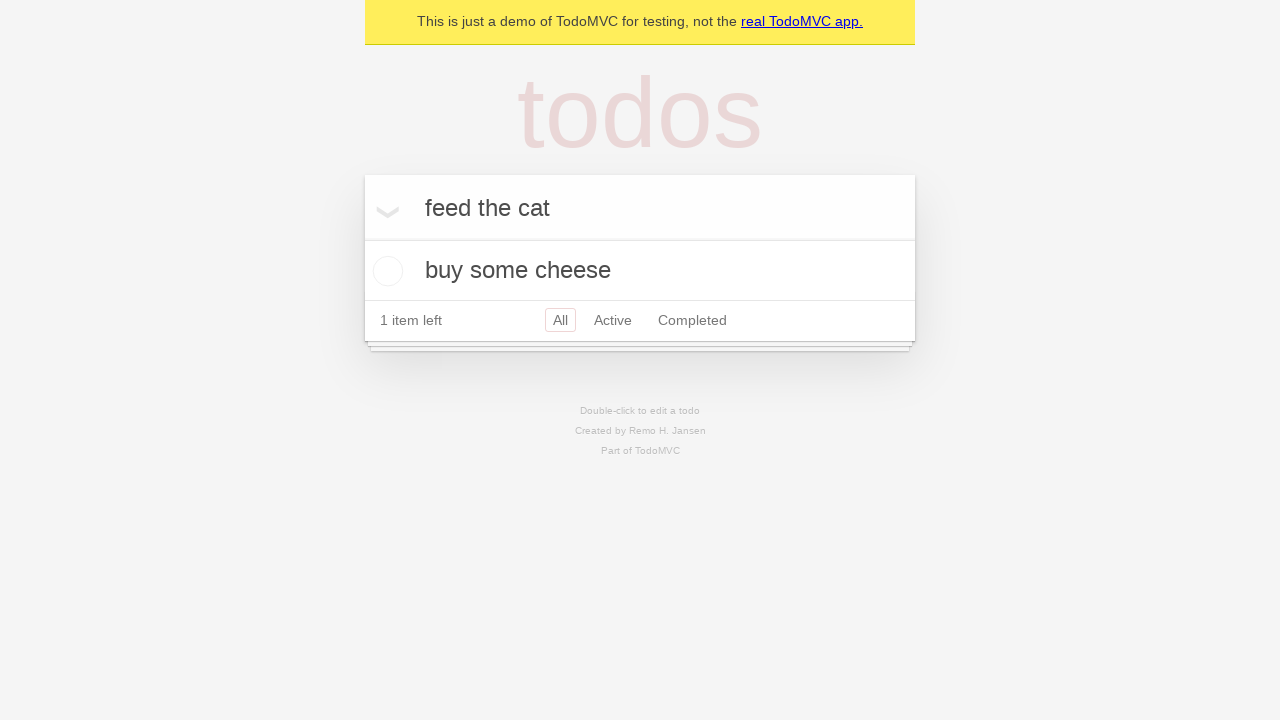

Pressed Enter to add second todo item on internal:attr=[placeholder="What needs to be done?"i]
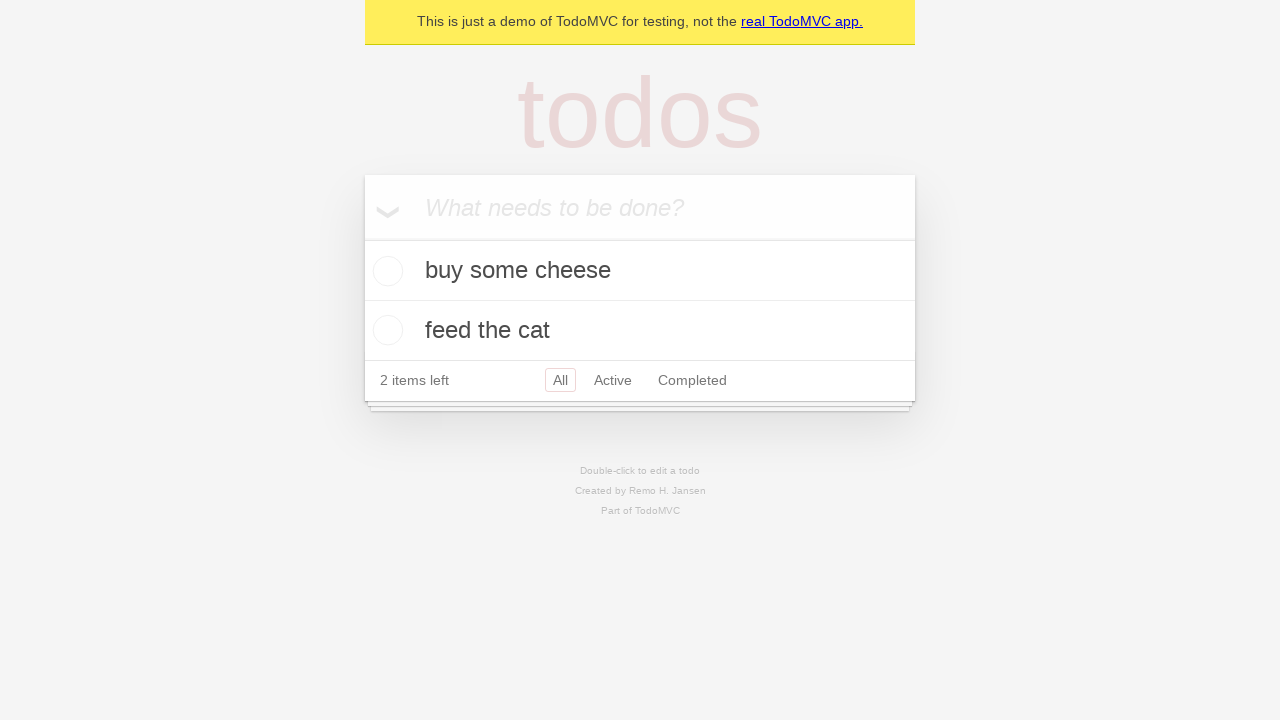

Filled todo input with 'book a doctors appointment' on internal:attr=[placeholder="What needs to be done?"i]
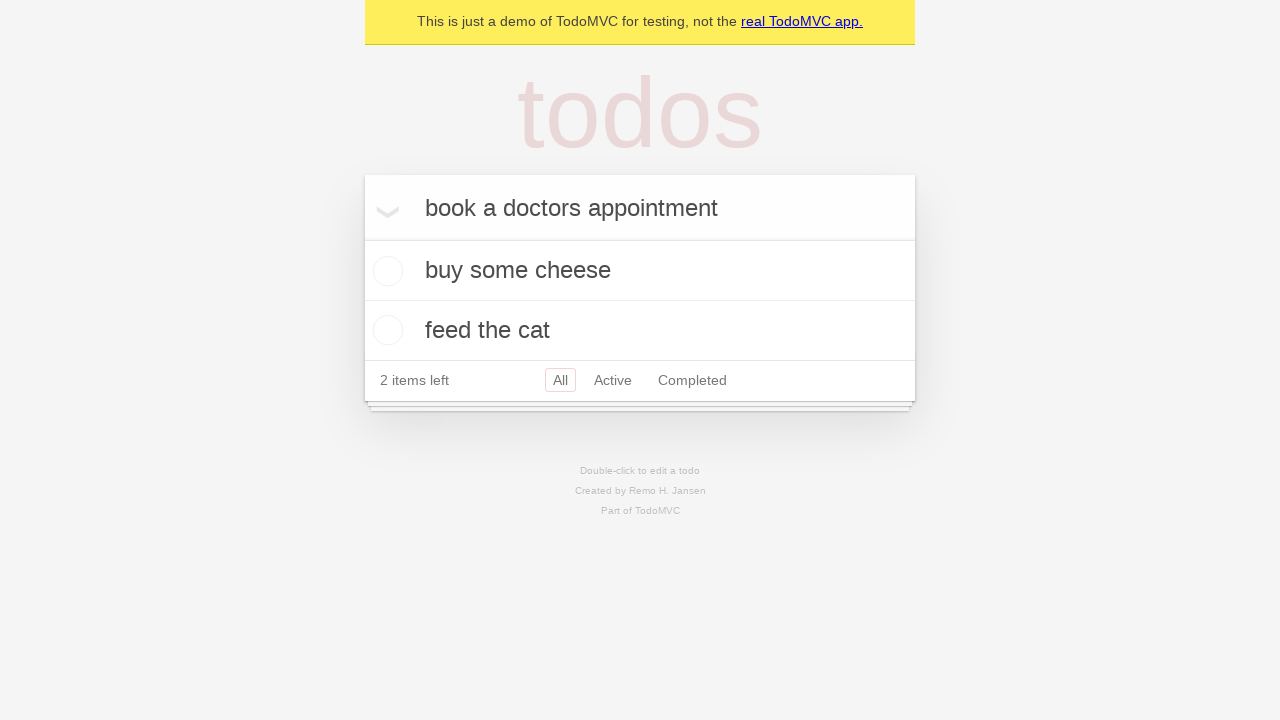

Pressed Enter to add third todo item on internal:attr=[placeholder="What needs to be done?"i]
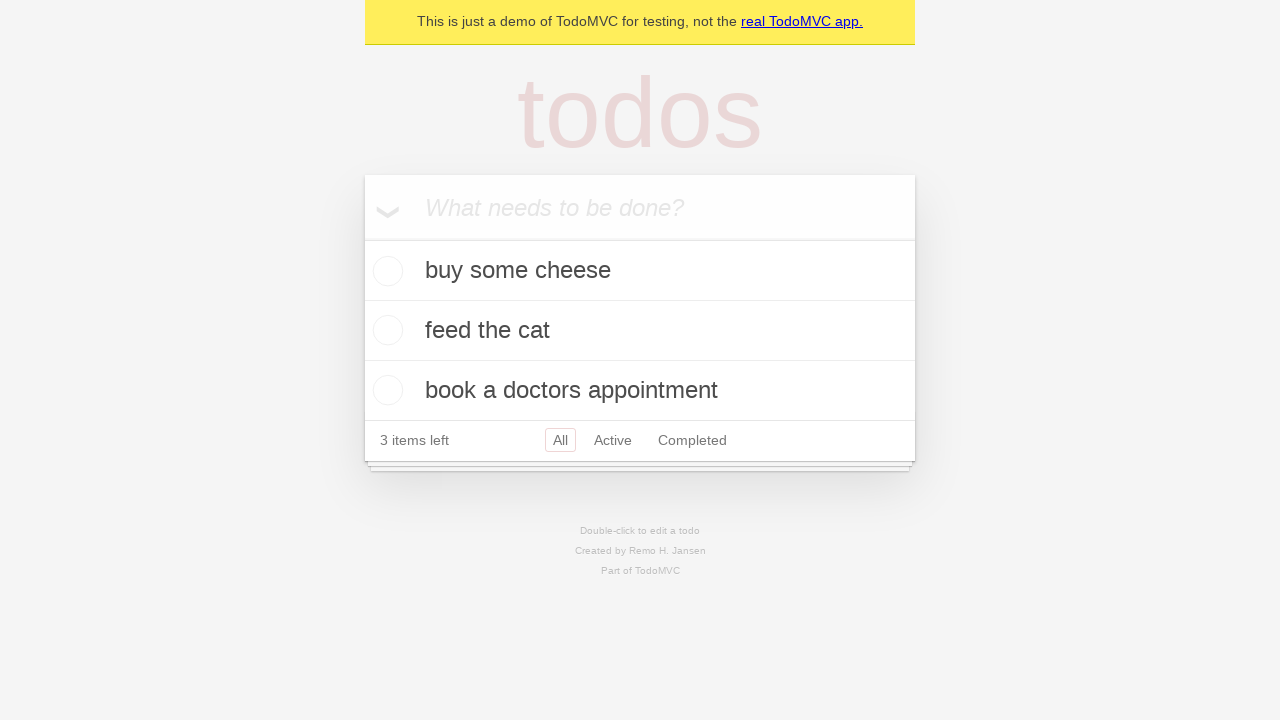

Waited for all 3 todo items to be loaded
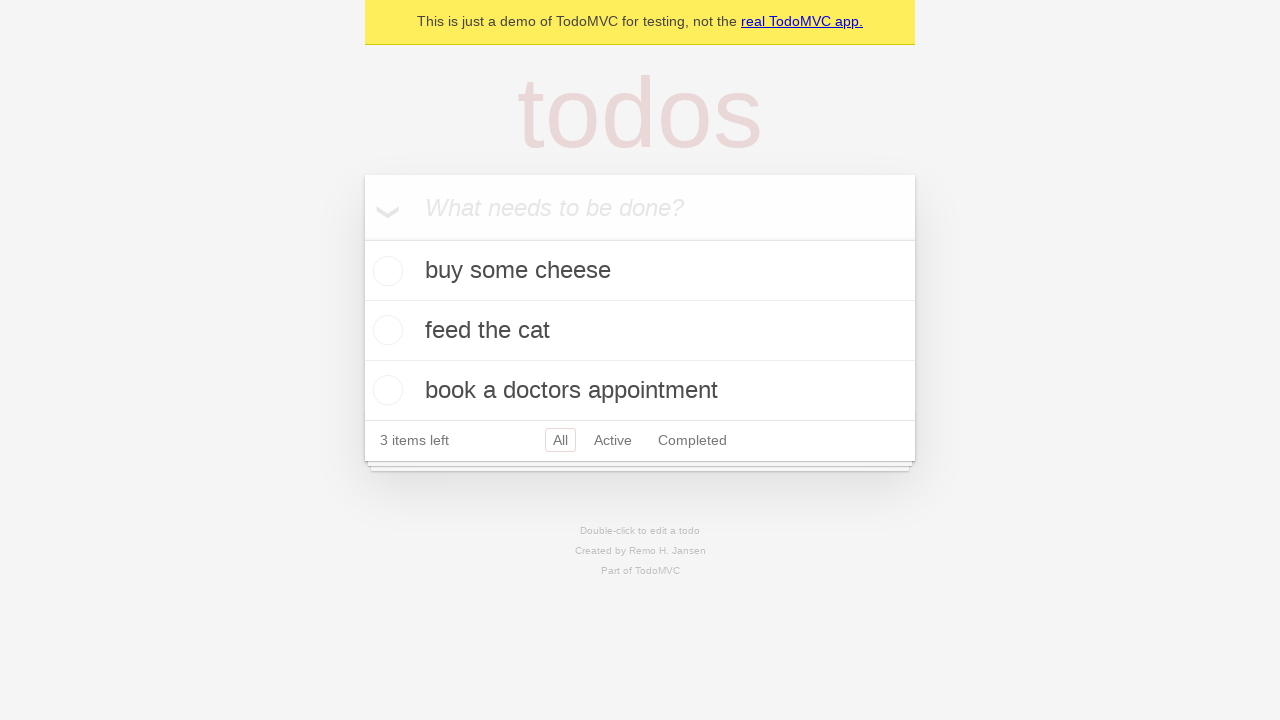

Double-clicked on second todo item to enter edit mode at (640, 331) on internal:testid=[data-testid="todo-item"s] >> nth=1
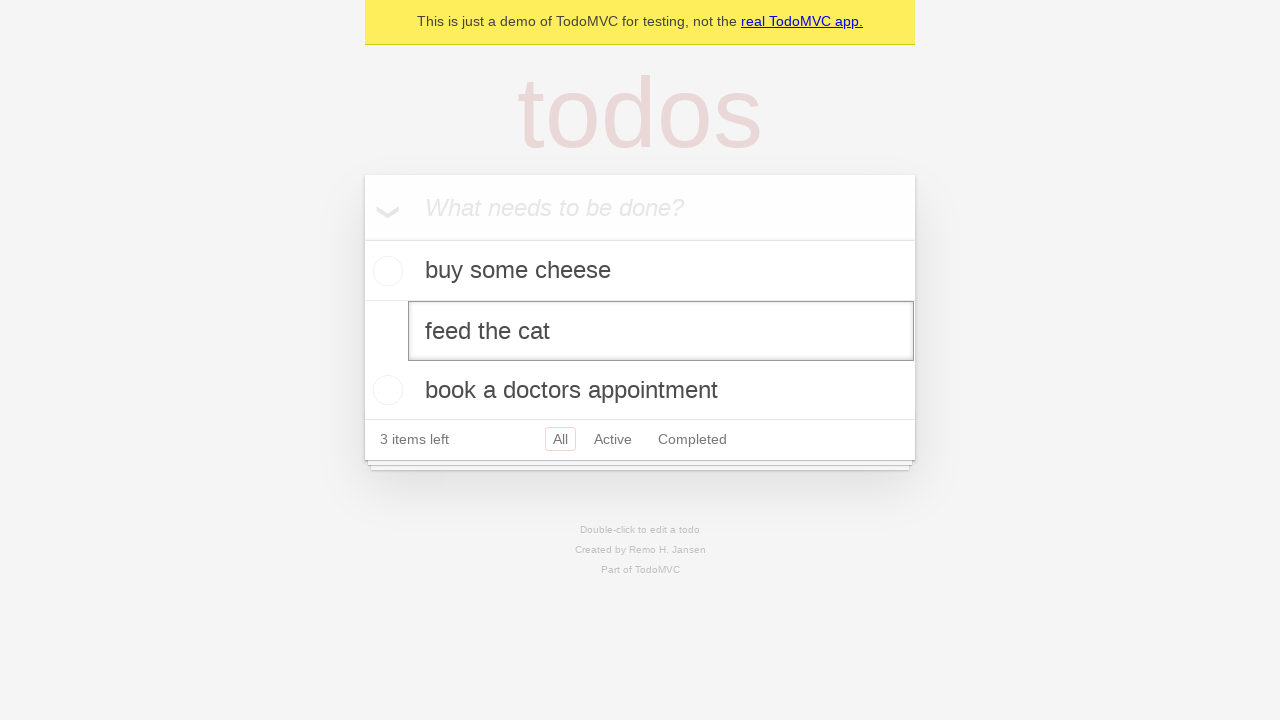

Filled edit textbox with 'buy some sausages' on internal:testid=[data-testid="todo-item"s] >> nth=1 >> internal:role=textbox[nam
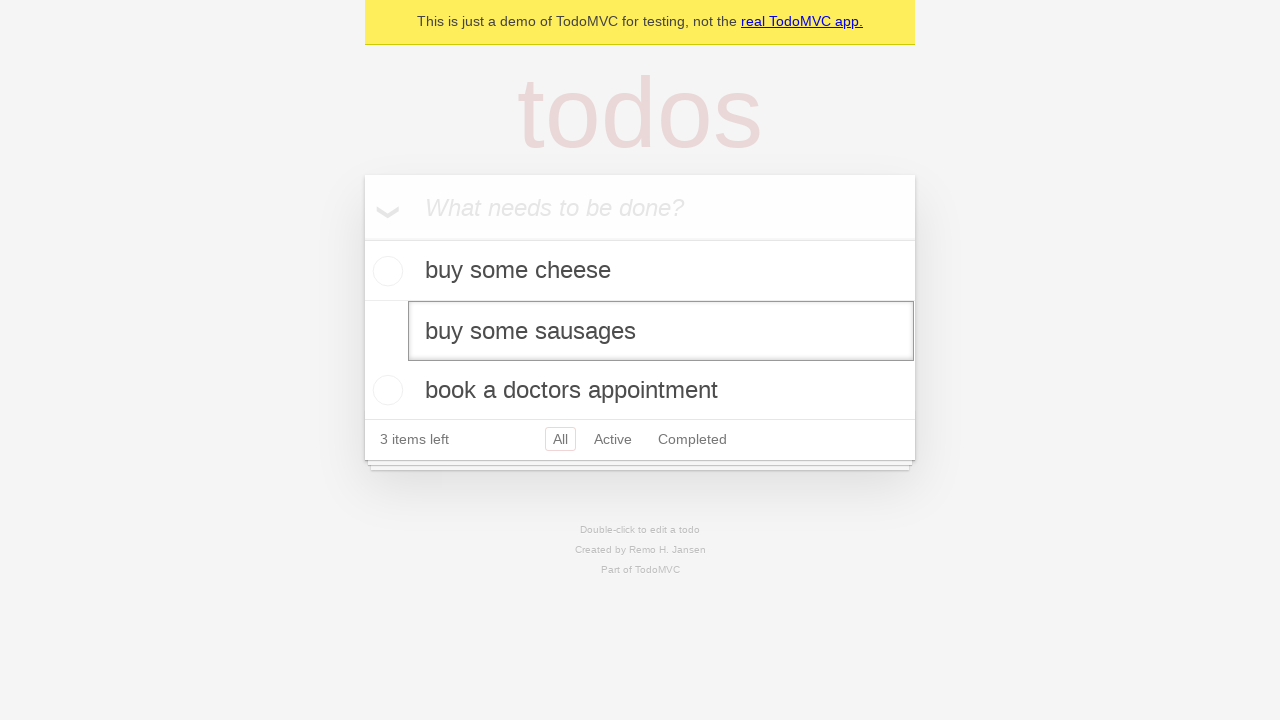

Pressed Enter to save edited todo item on internal:testid=[data-testid="todo-item"s] >> nth=1 >> internal:role=textbox[nam
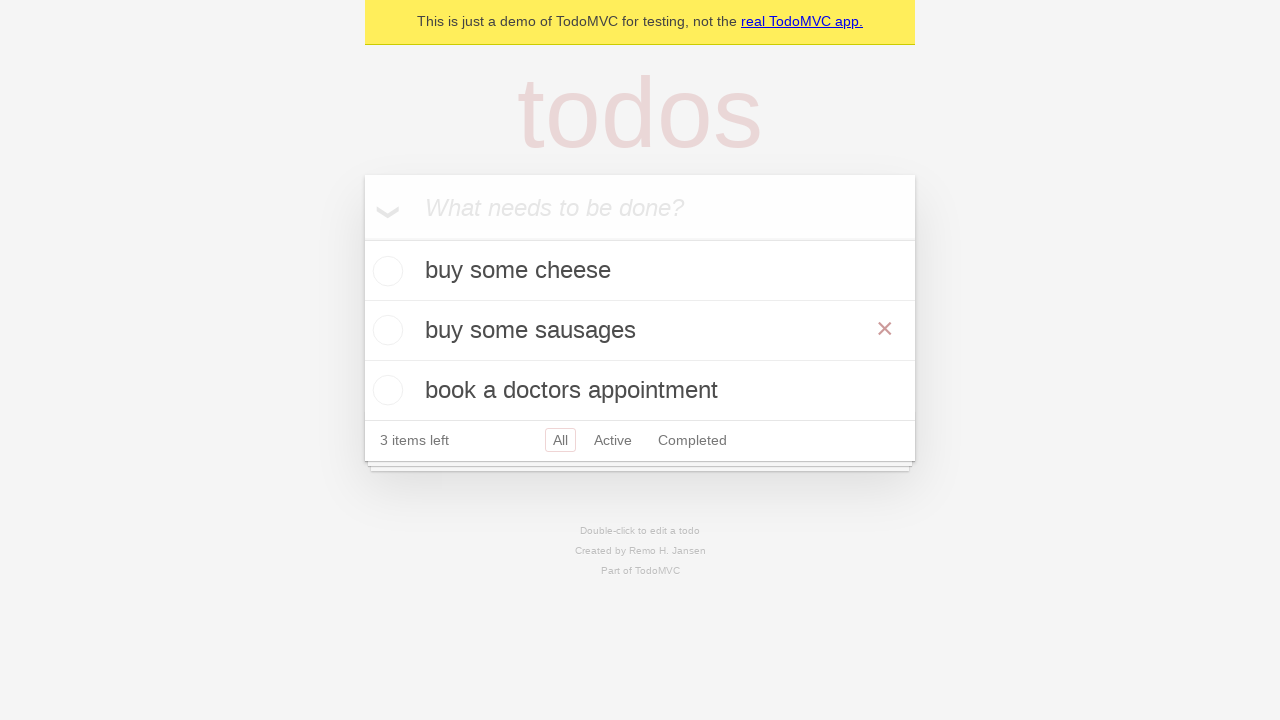

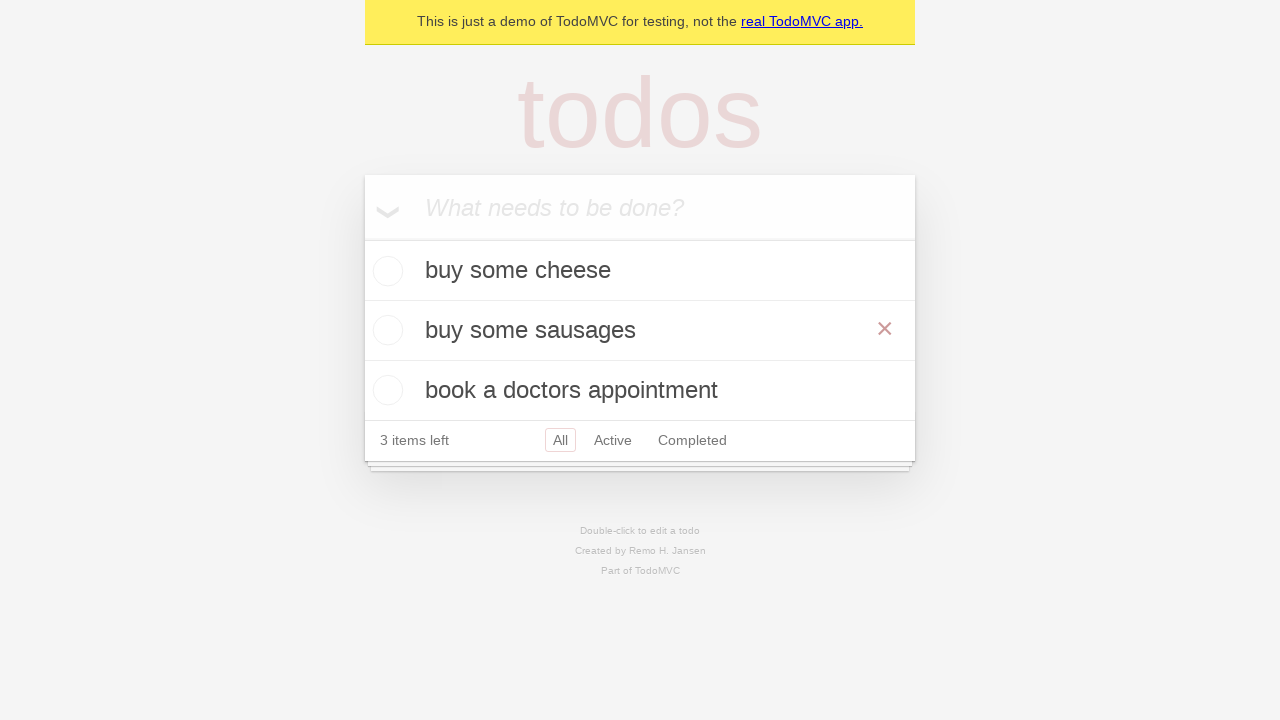